Navigates to WebDriverIO homepage and verifies the subtitle element is present

Starting URL: https://webdriver.io

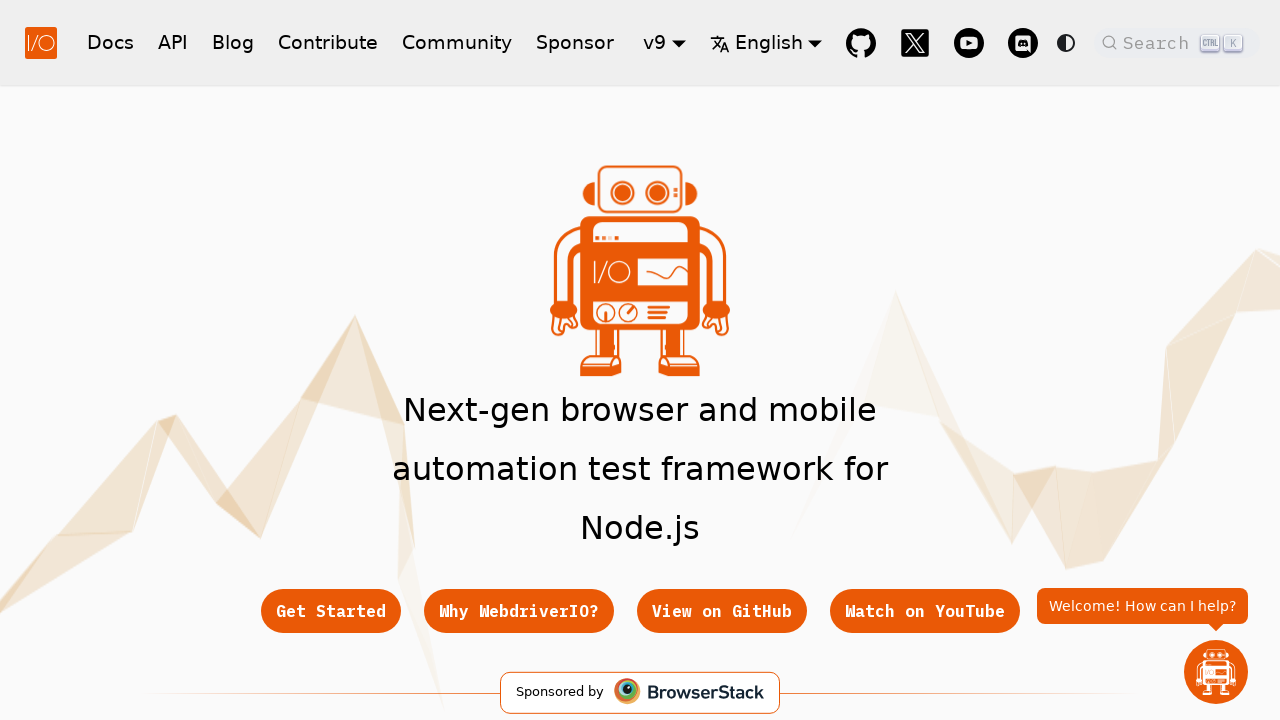

Waited for subtitle element to be present
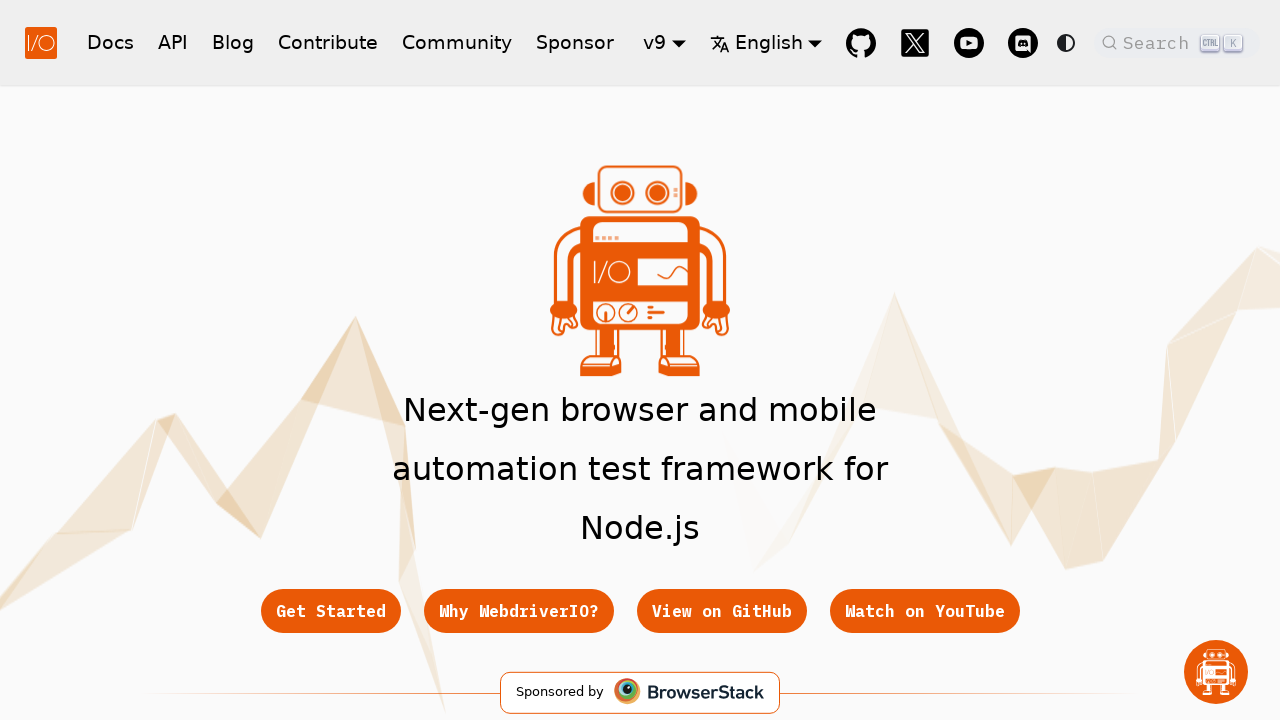

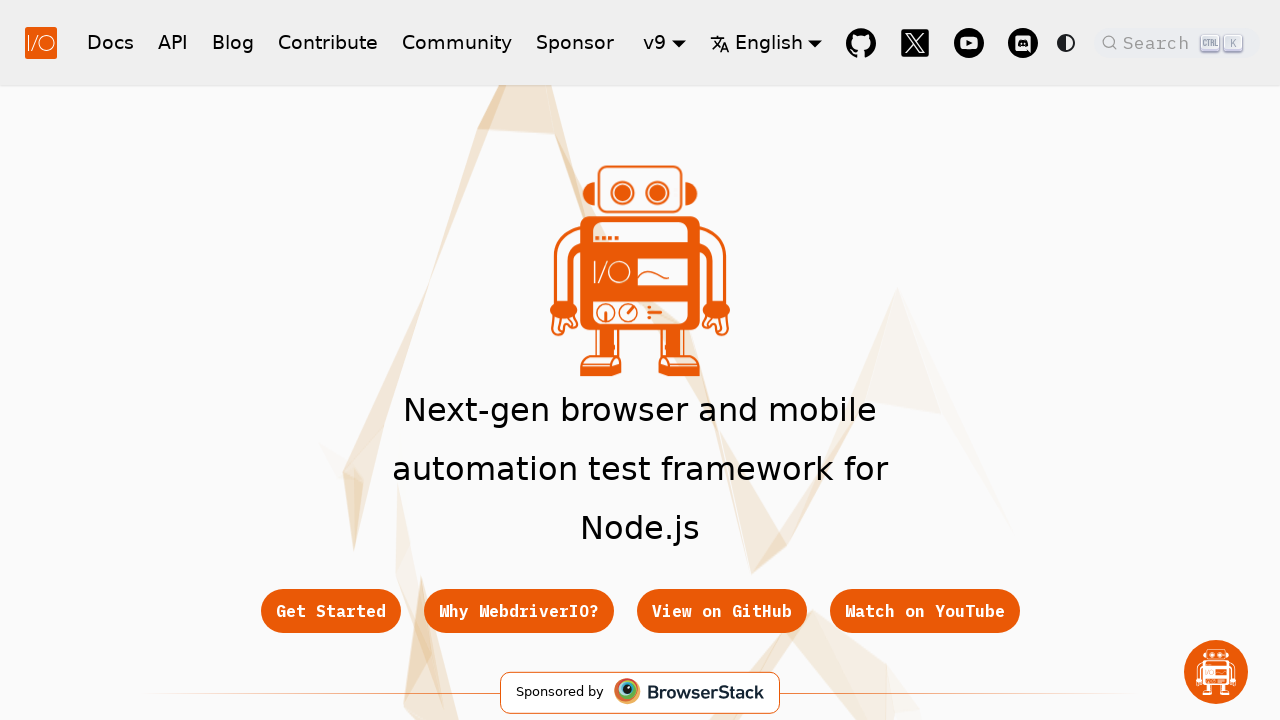